Tests working with multiple iframes by entering an email in the first iframe, copying it, then pasting it into a username field in the second iframe.

Starting URL: https://demoapps.qspiders.com/ui/frames/multiple?sublist=2

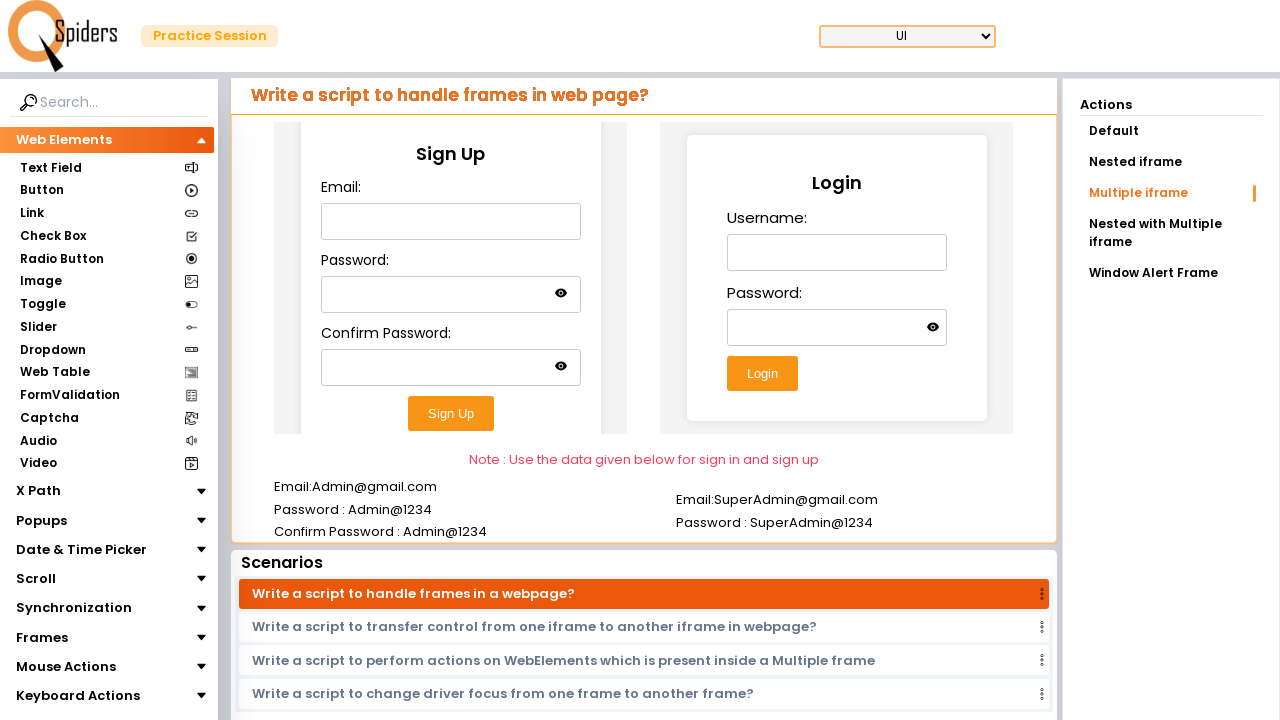

Located the first iframe
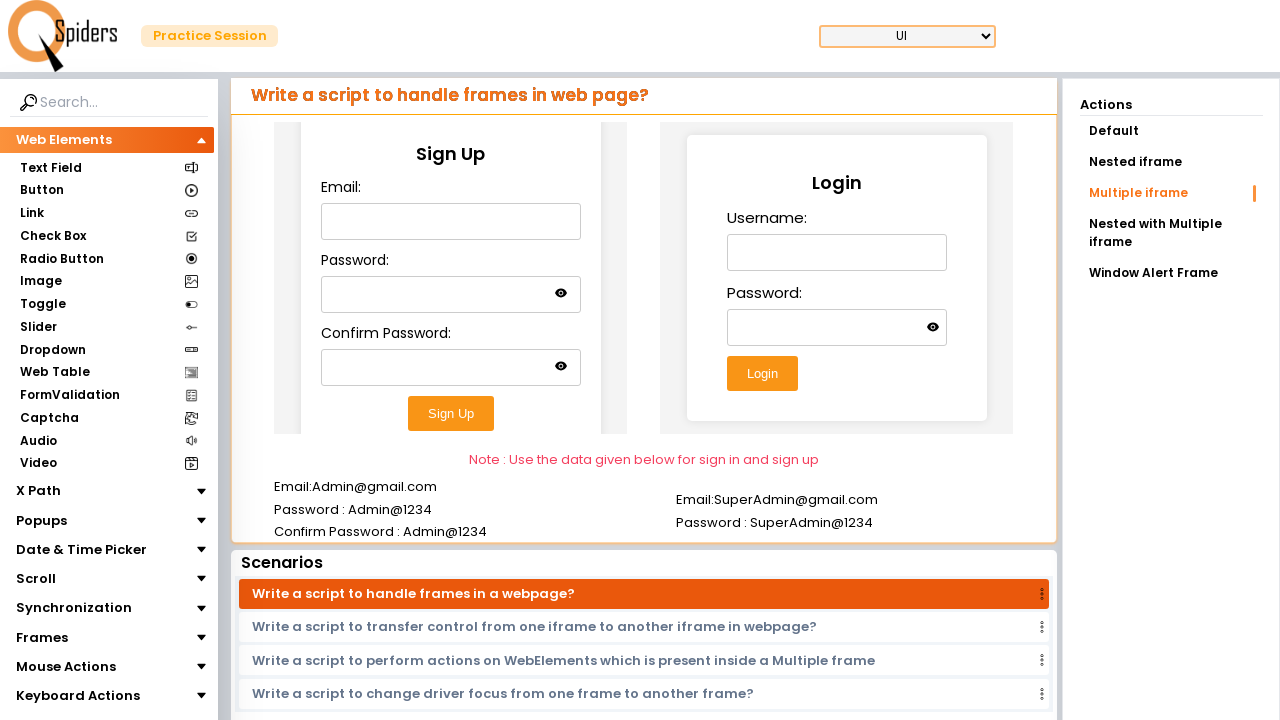

Located email input field in first iframe
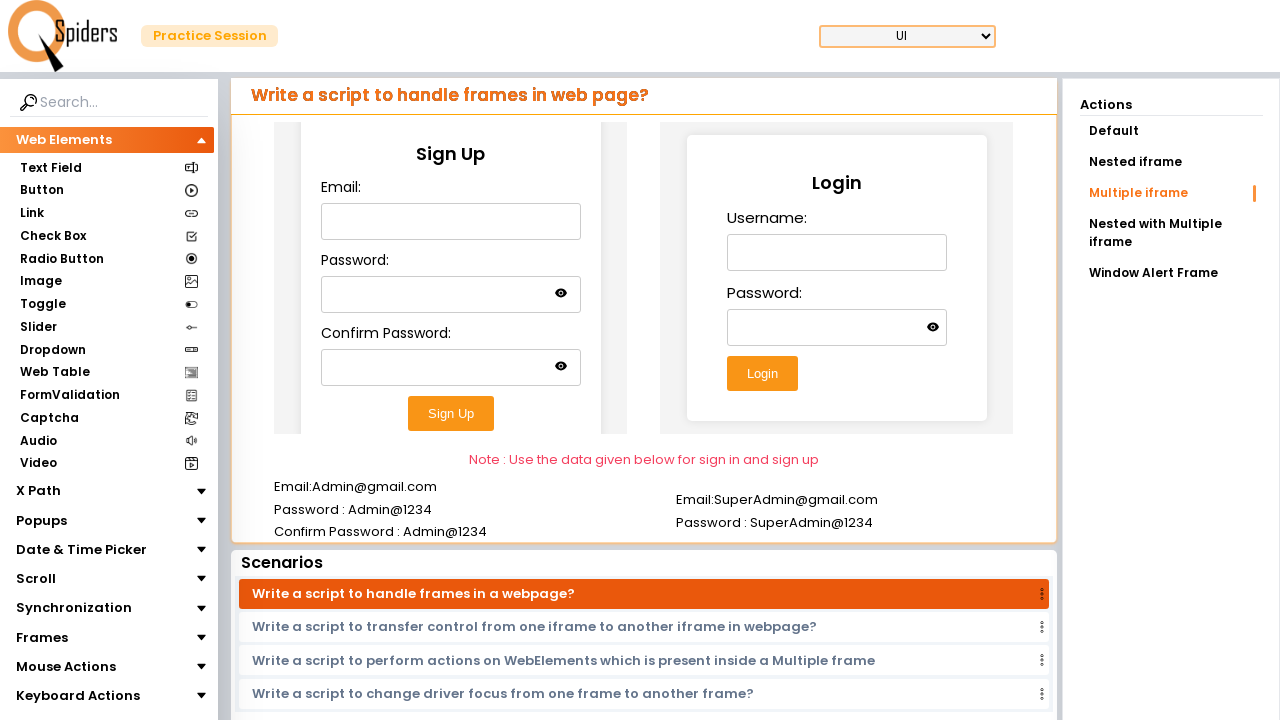

Filled email input with 'roopak@gmail.com' on iframe.w-full.h-96 >> nth=0 >> internal:control=enter-frame >> input#email
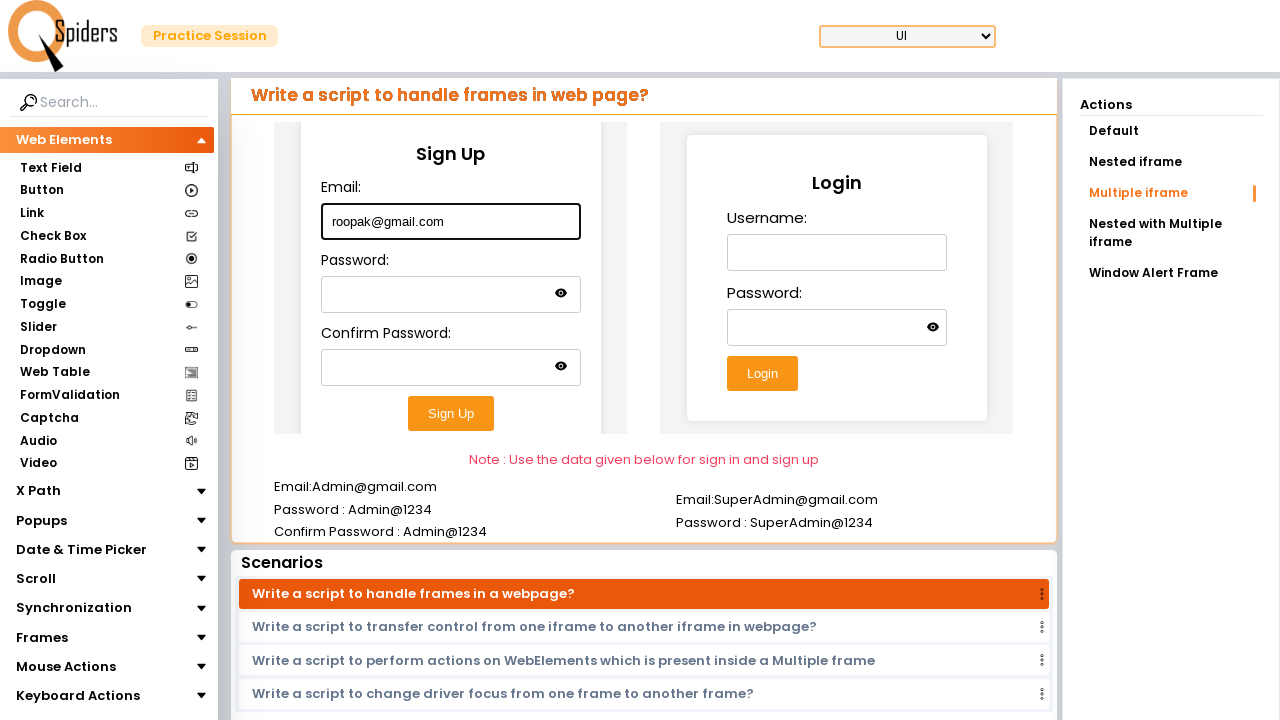

Selected all text in email field on iframe.w-full.h-96 >> nth=0 >> internal:control=enter-frame >> input#email
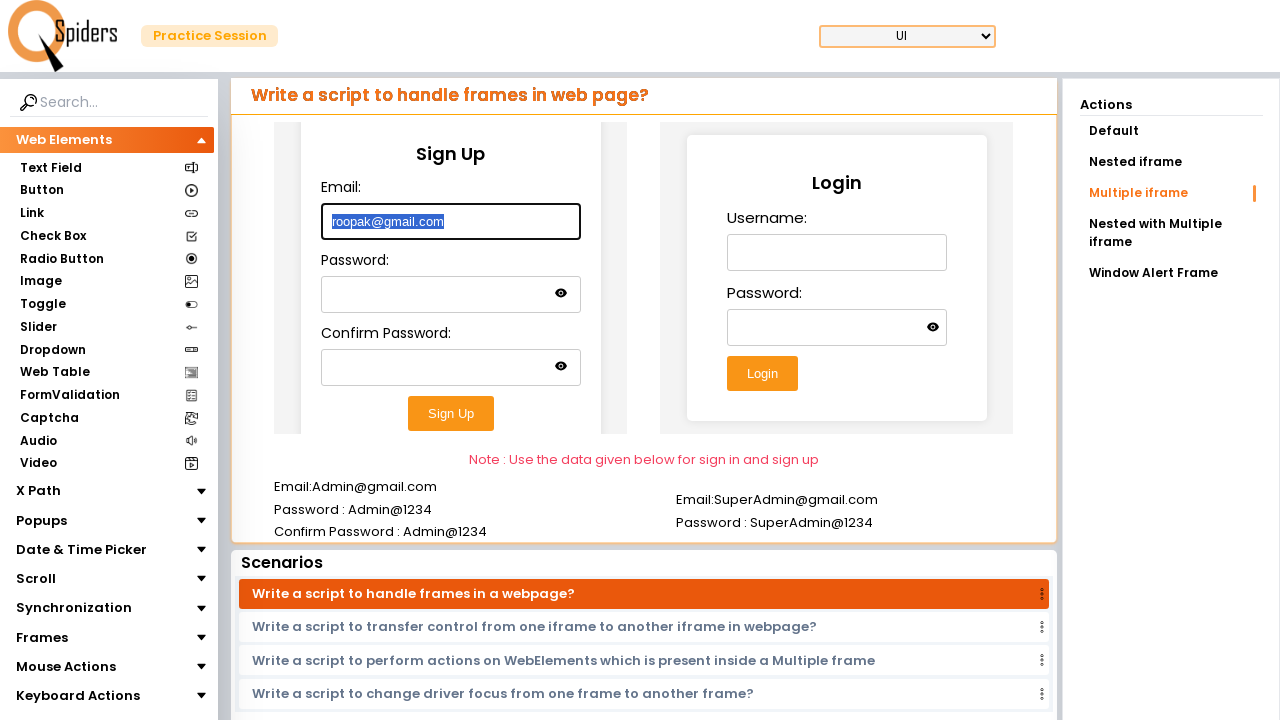

Copied email text to clipboard on iframe.w-full.h-96 >> nth=0 >> internal:control=enter-frame >> input#email
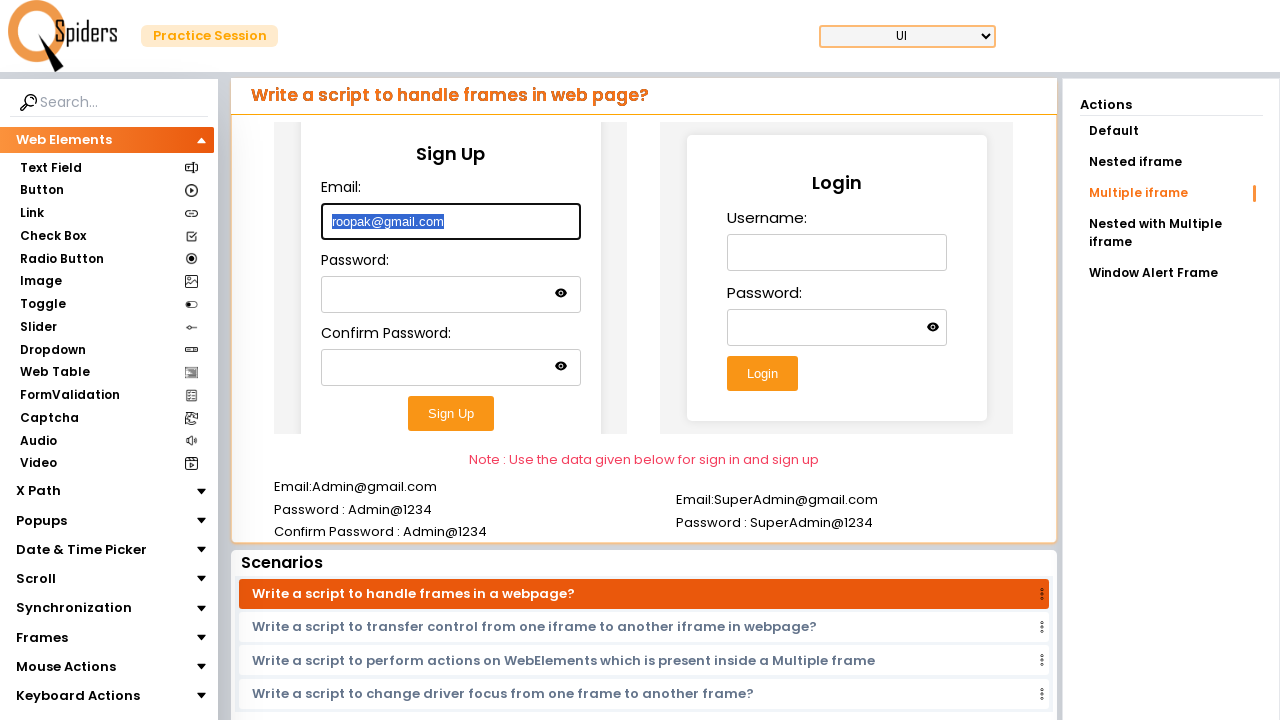

Located the second iframe
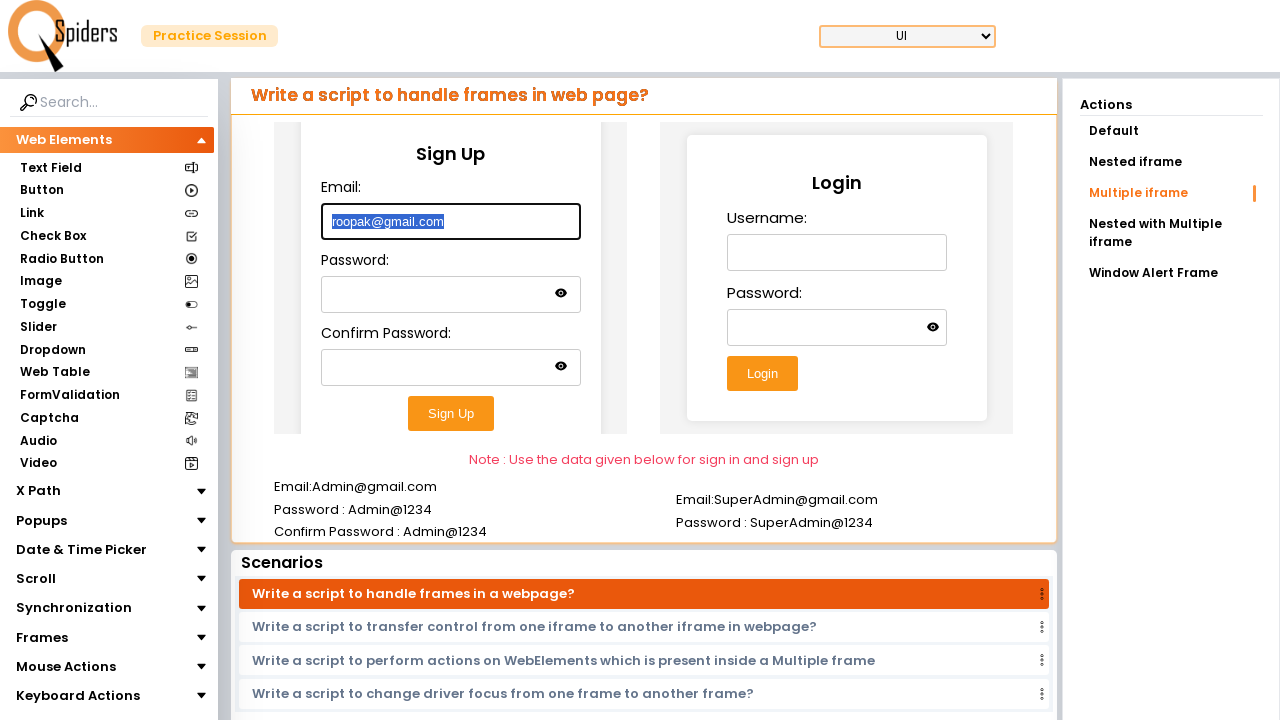

Located username input field in second iframe
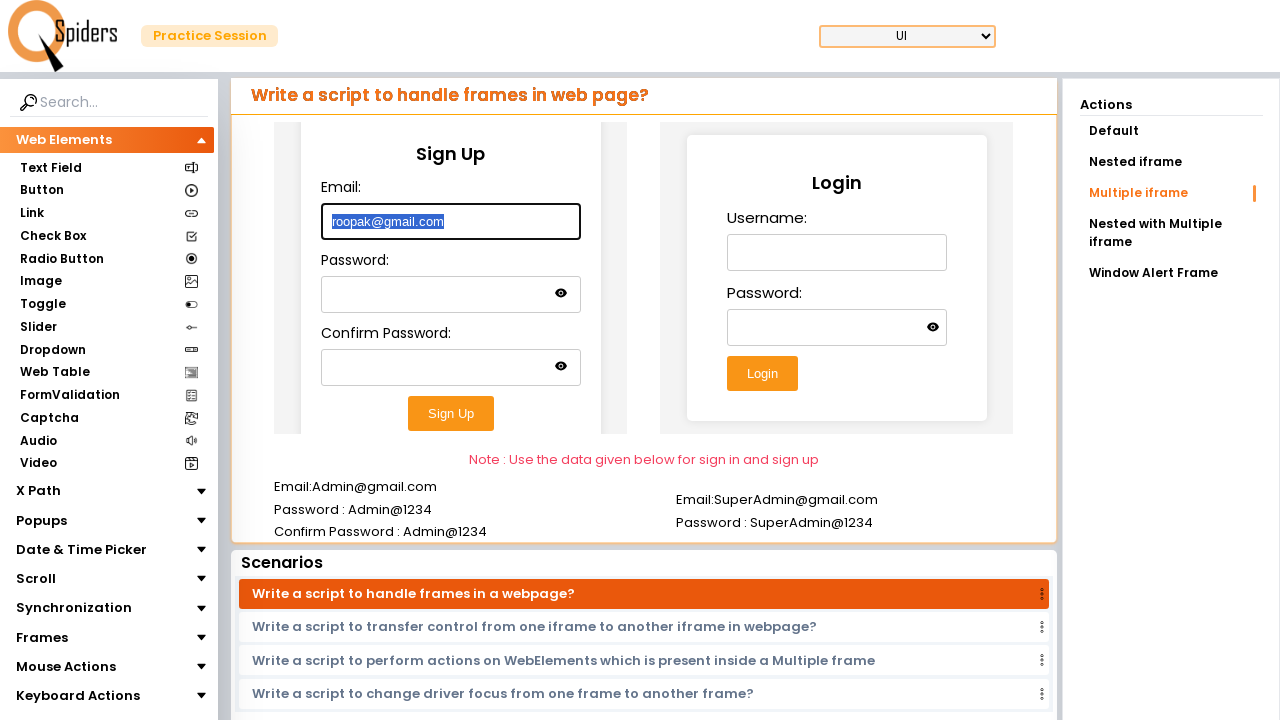

Clicked on username input field at (837, 253) on iframe.w-full.h-96 >> nth=1 >> internal:control=enter-frame >> input#username
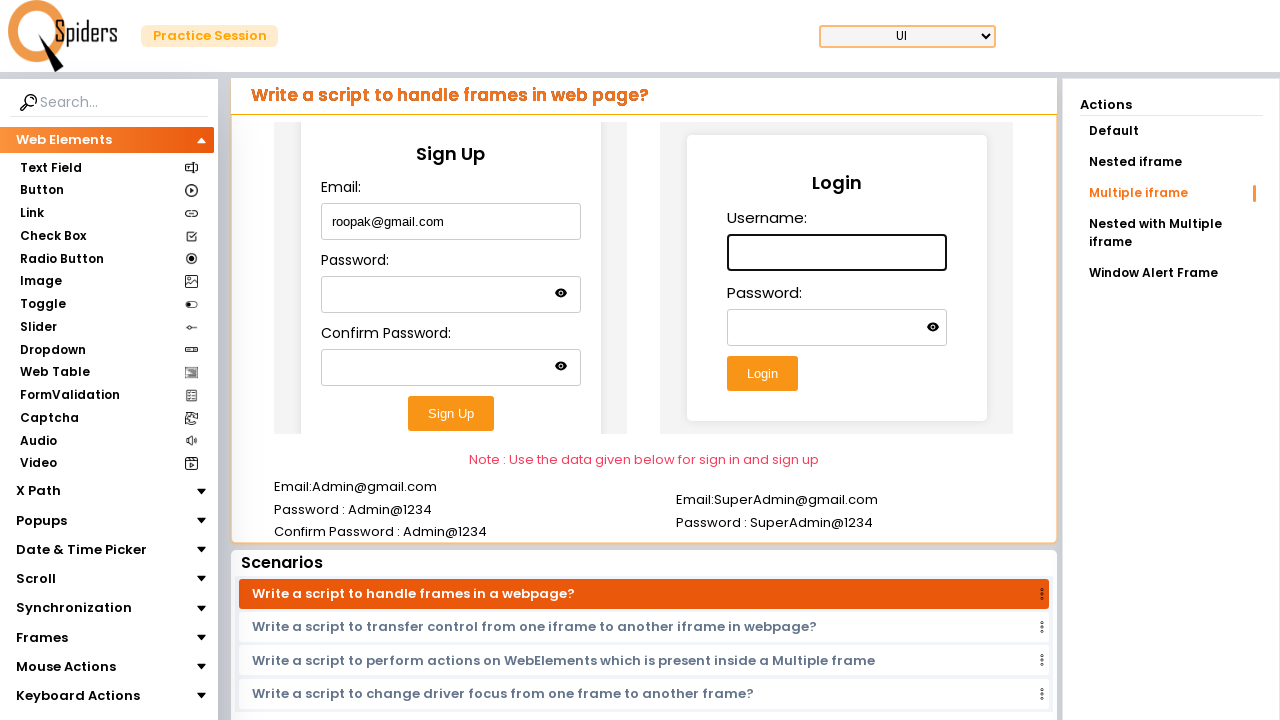

Pasted email text into username field on iframe.w-full.h-96 >> nth=1 >> internal:control=enter-frame >> input#username
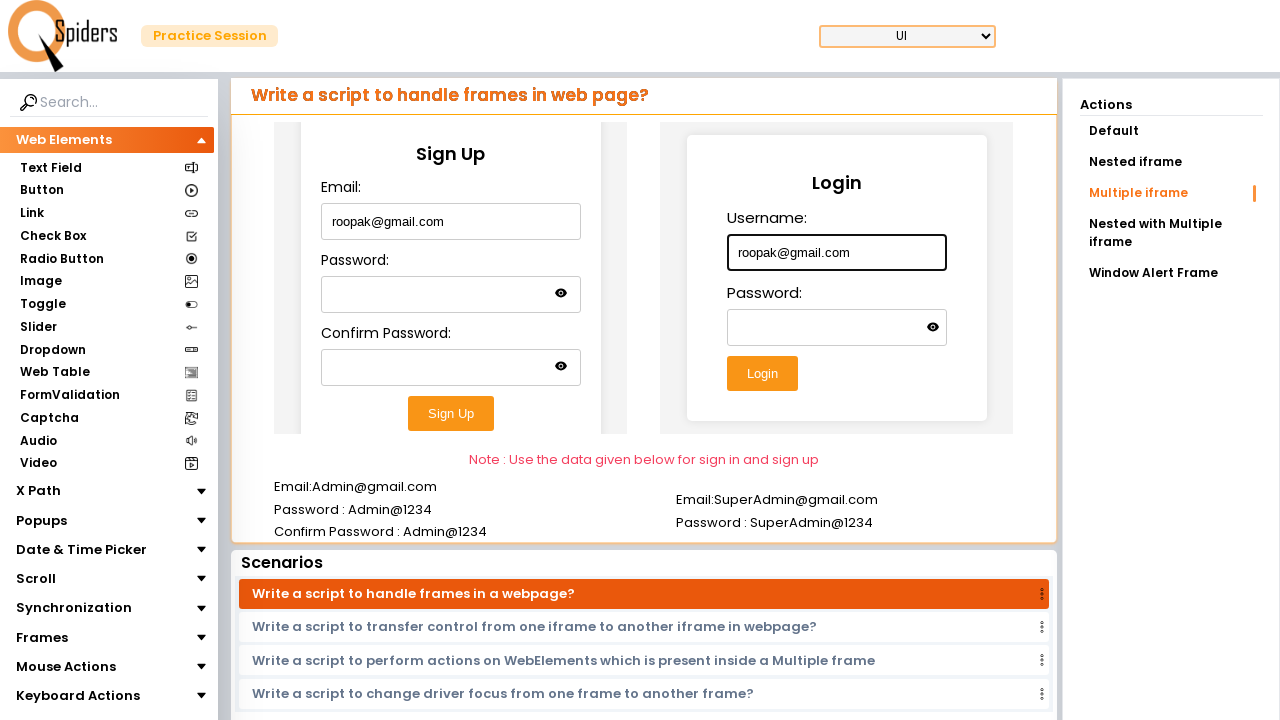

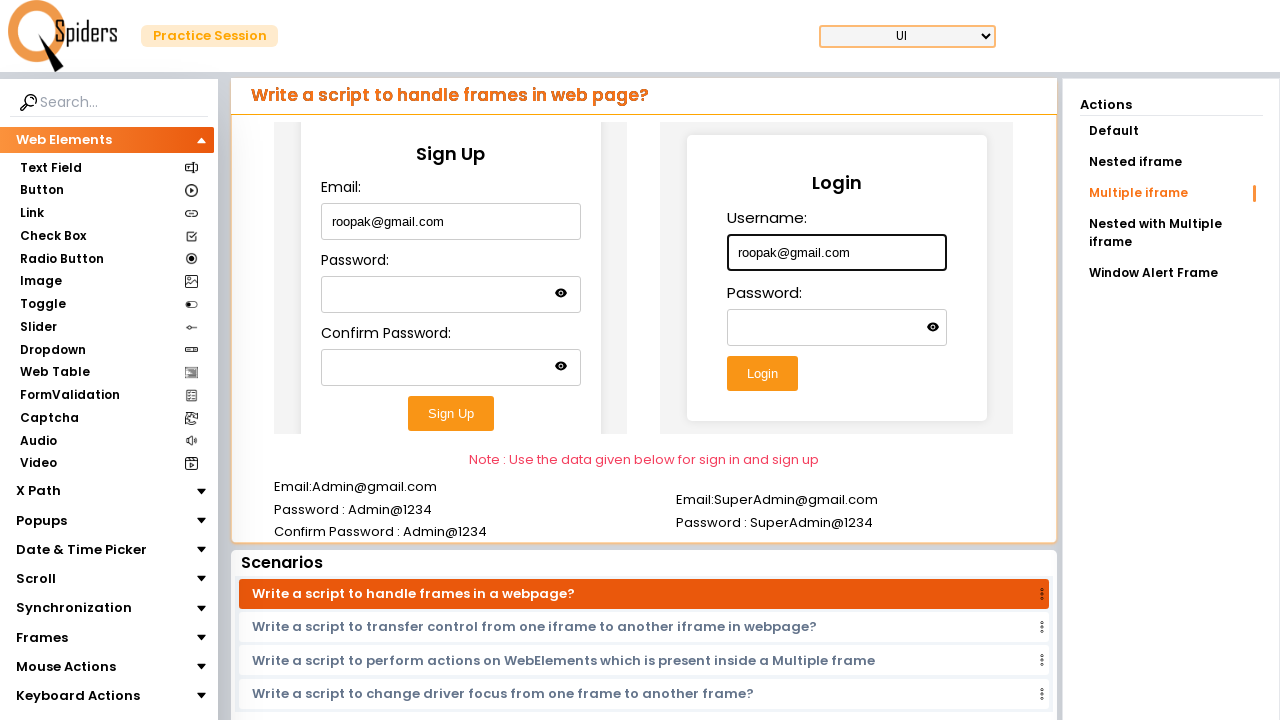